Tests that entering username but leaving password empty shows the error message "Epic sadface: Password is required"

Starting URL: https://www.saucedemo.com/

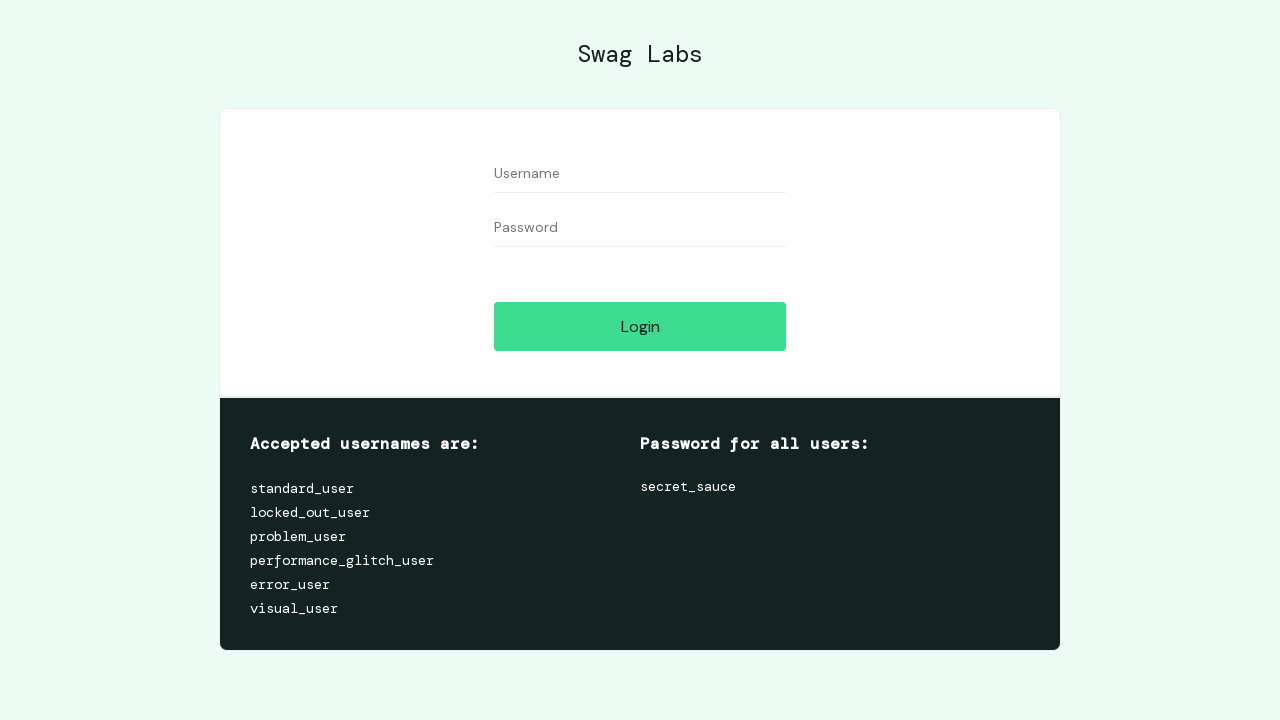

Filled username field with 'standard_user' on #user-name
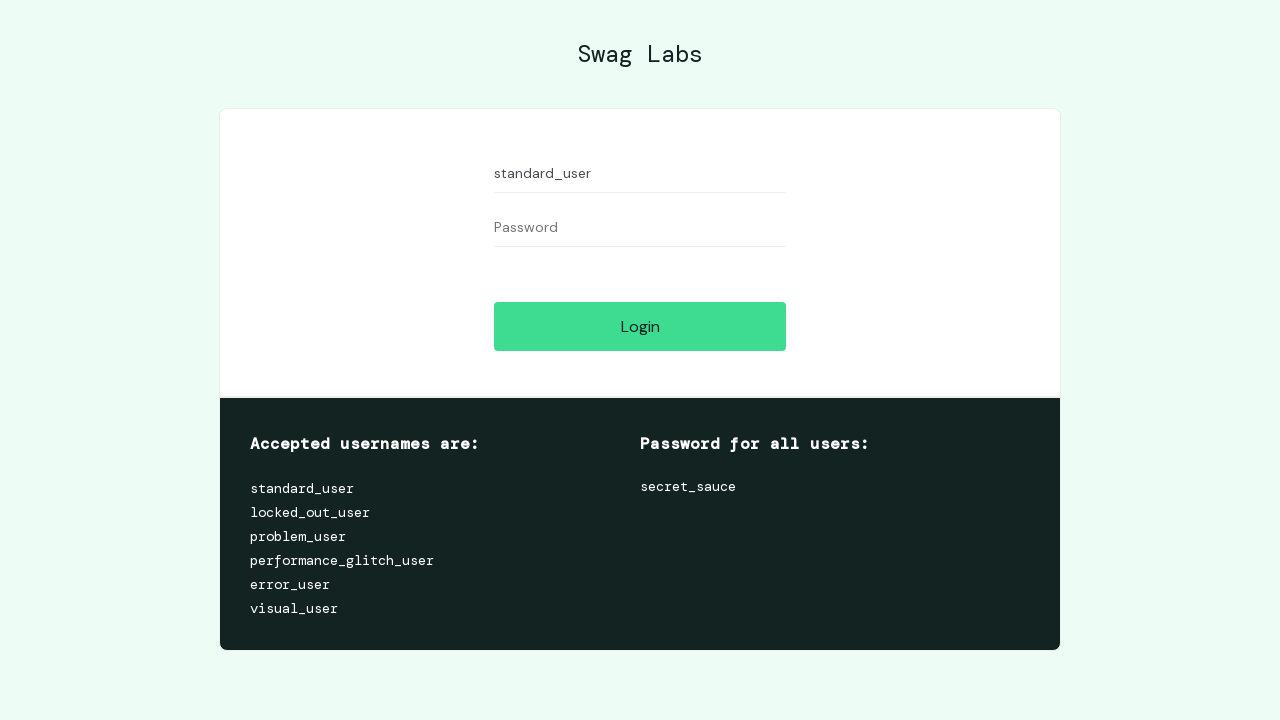

Clicked login button with empty password field at (640, 326) on #login-button
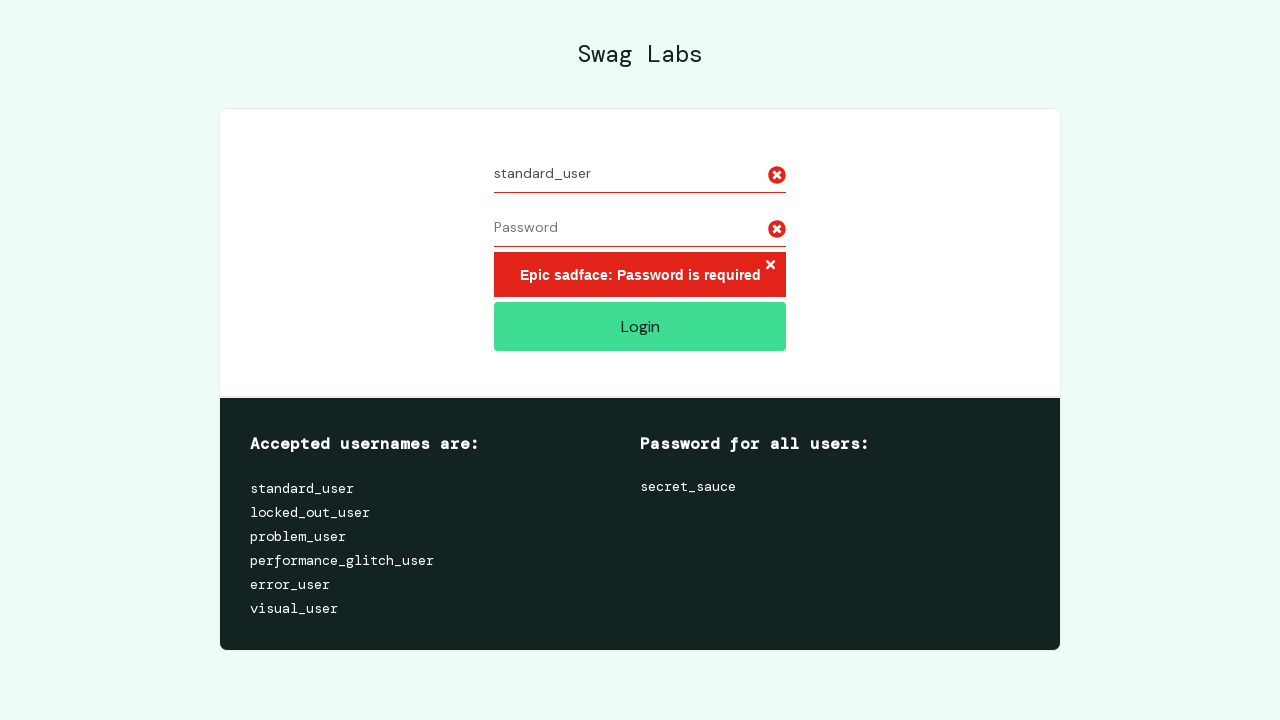

Located error message element
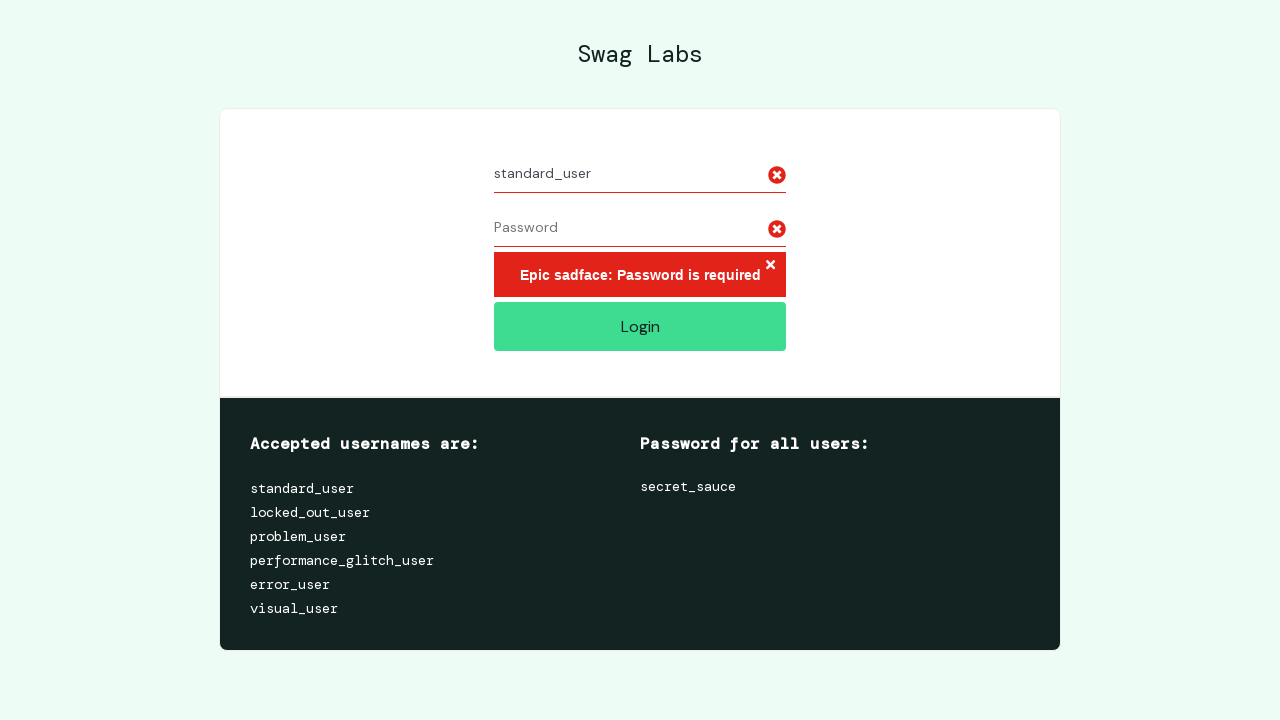

Verified error message displays 'Epic sadface: Password is required'
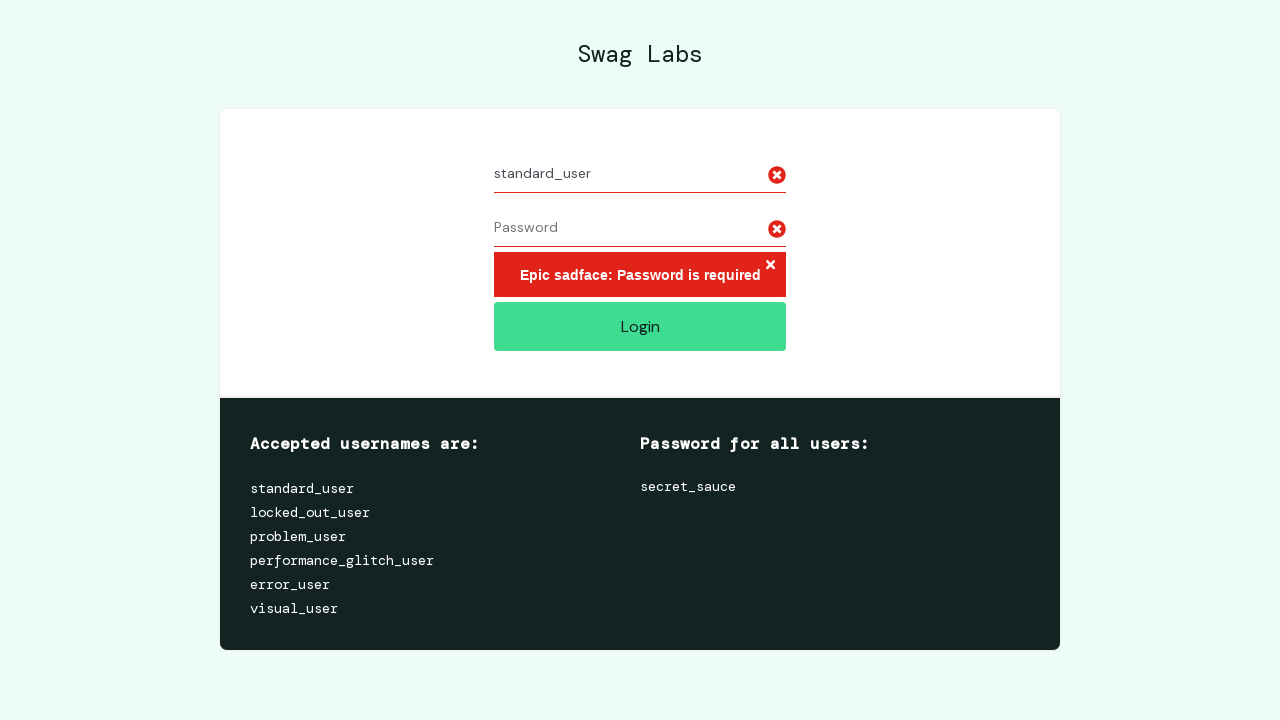

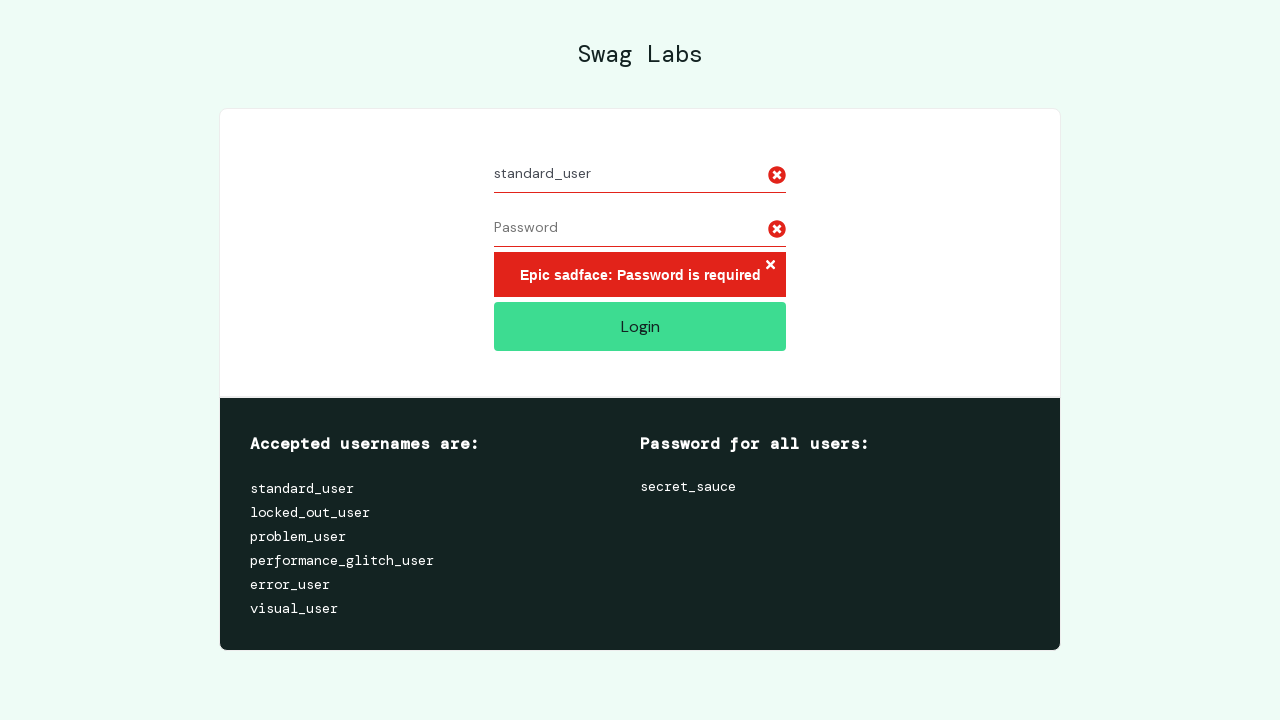